Tests adding jQuery Growl notifications to a page by injecting jQuery and jQuery Growl libraries via JavaScript, then displaying a notification message on the page.

Starting URL: http://the-internet.herokuapp.com

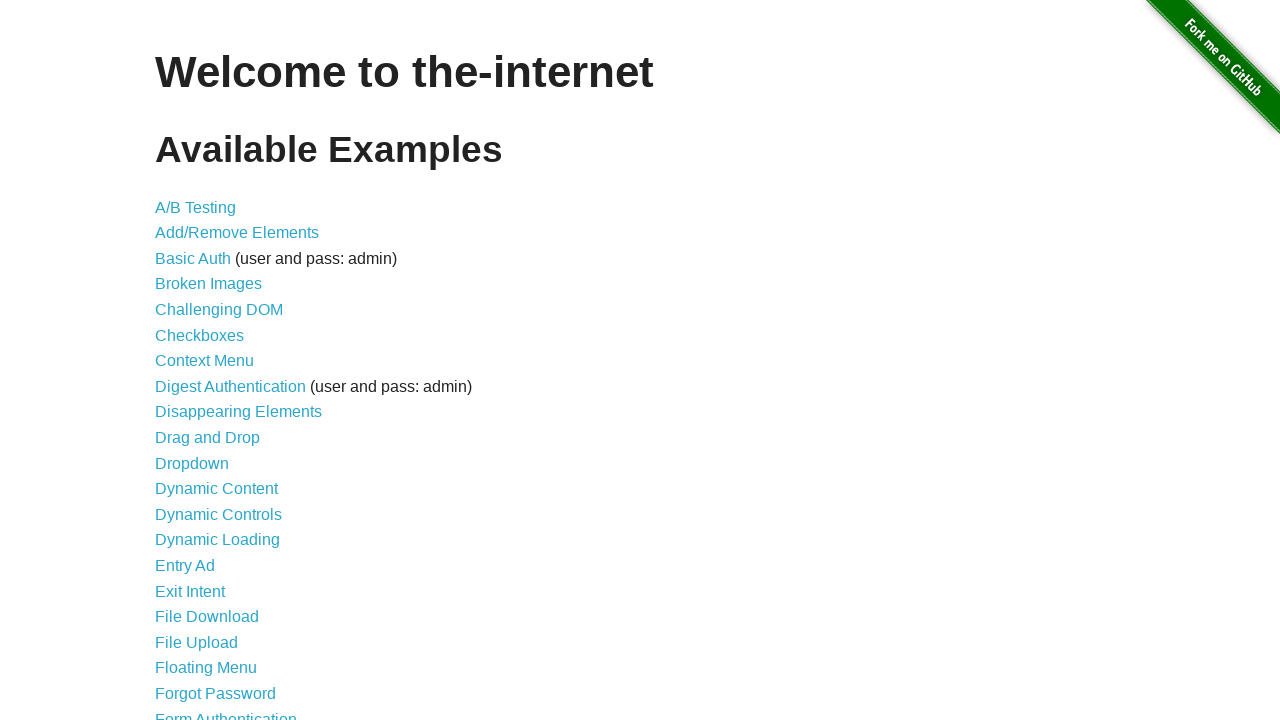

Injected jQuery library into page if not already present
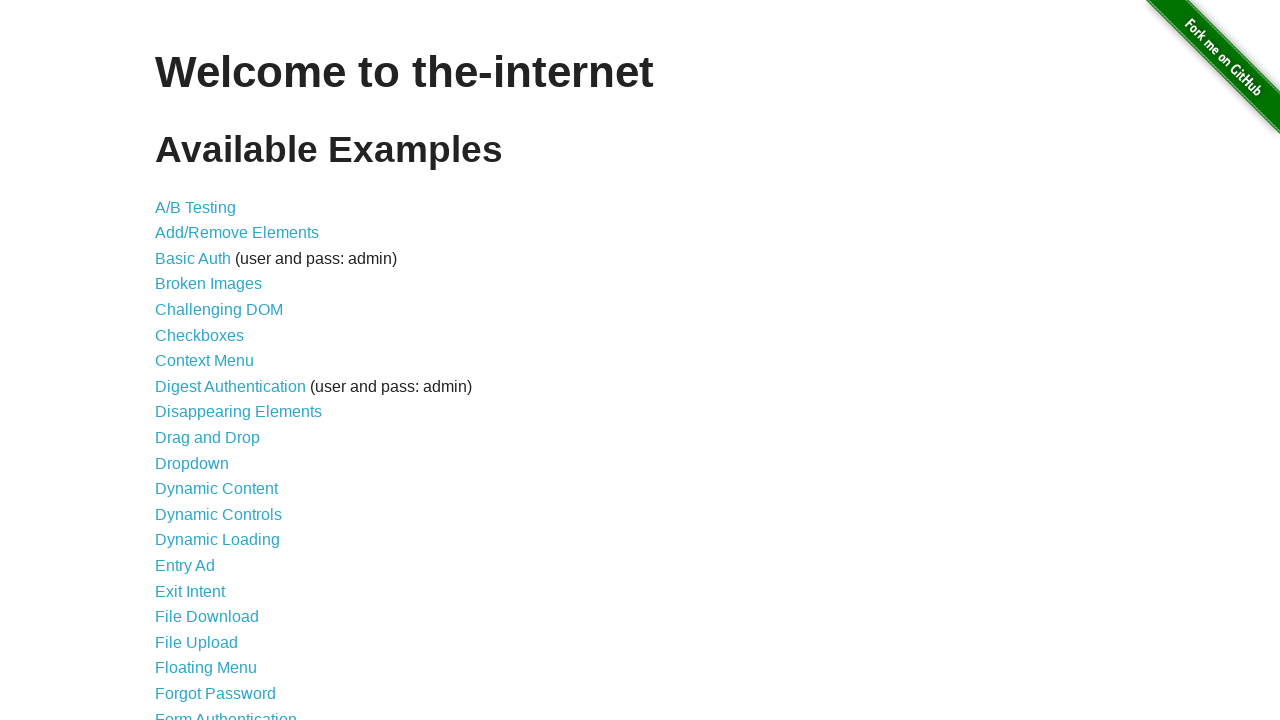

jQuery library loaded successfully
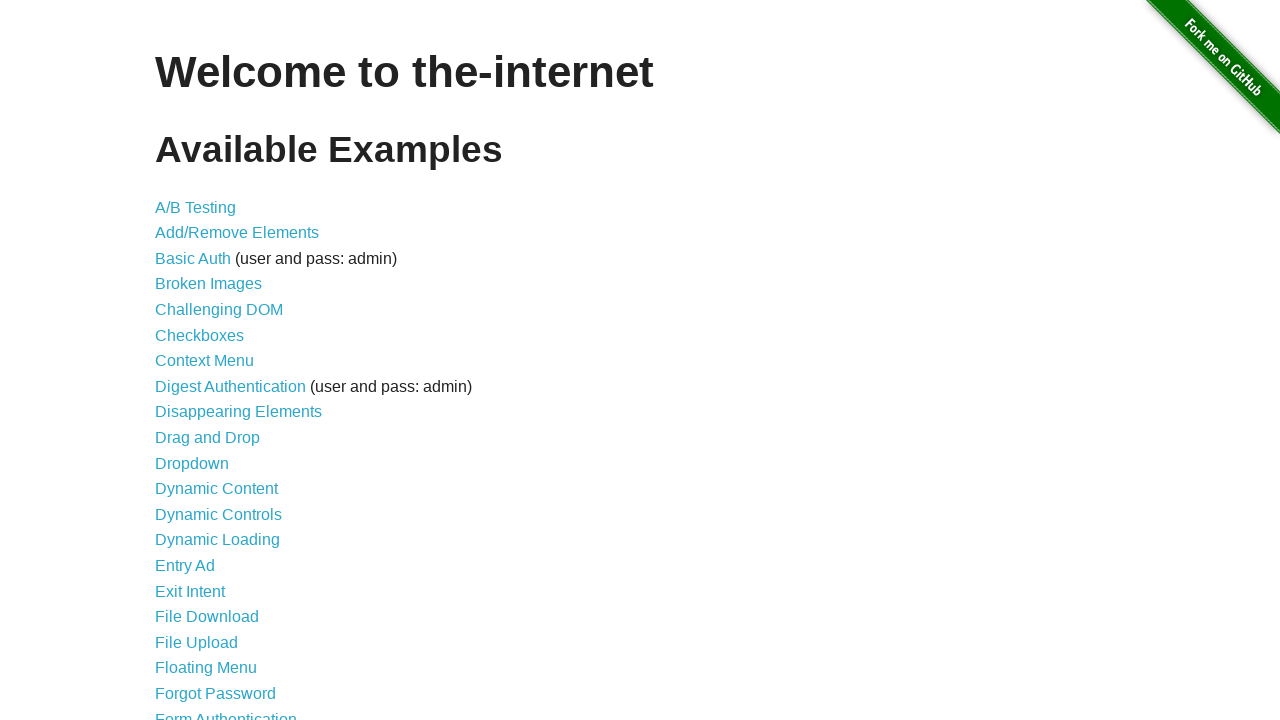

Injected jQuery Growl JavaScript library
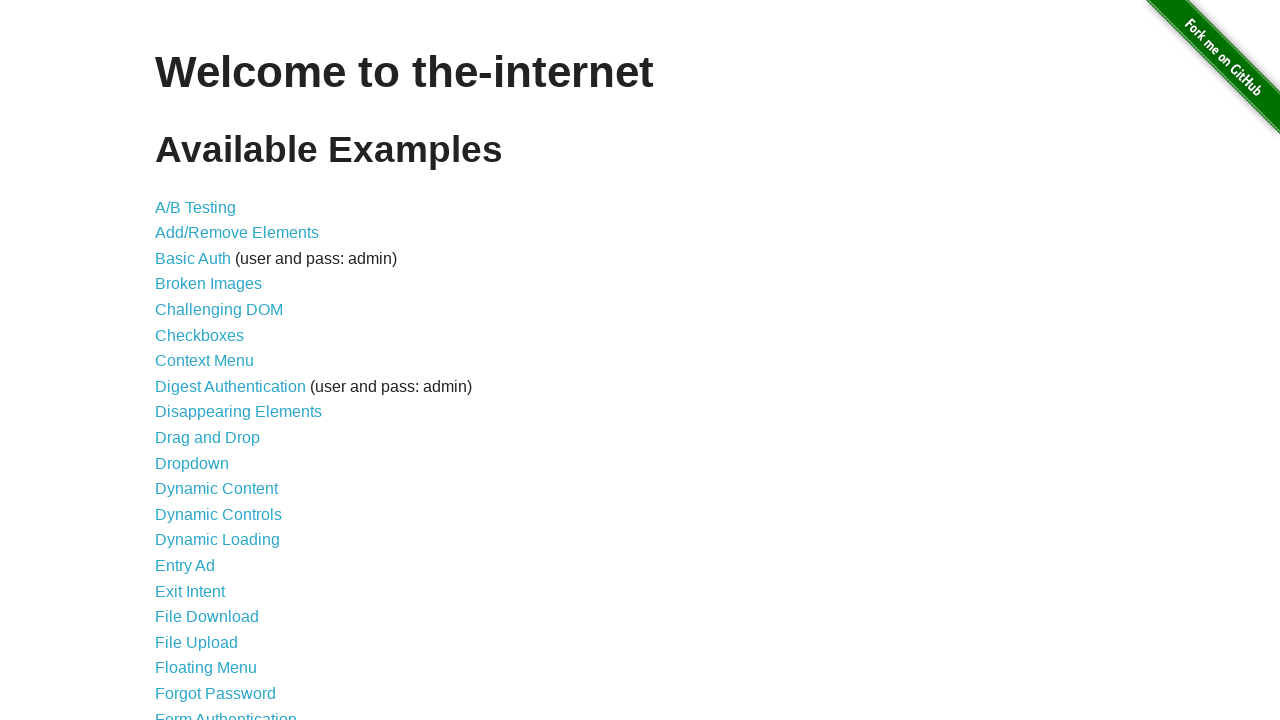

Injected jQuery Growl CSS styles
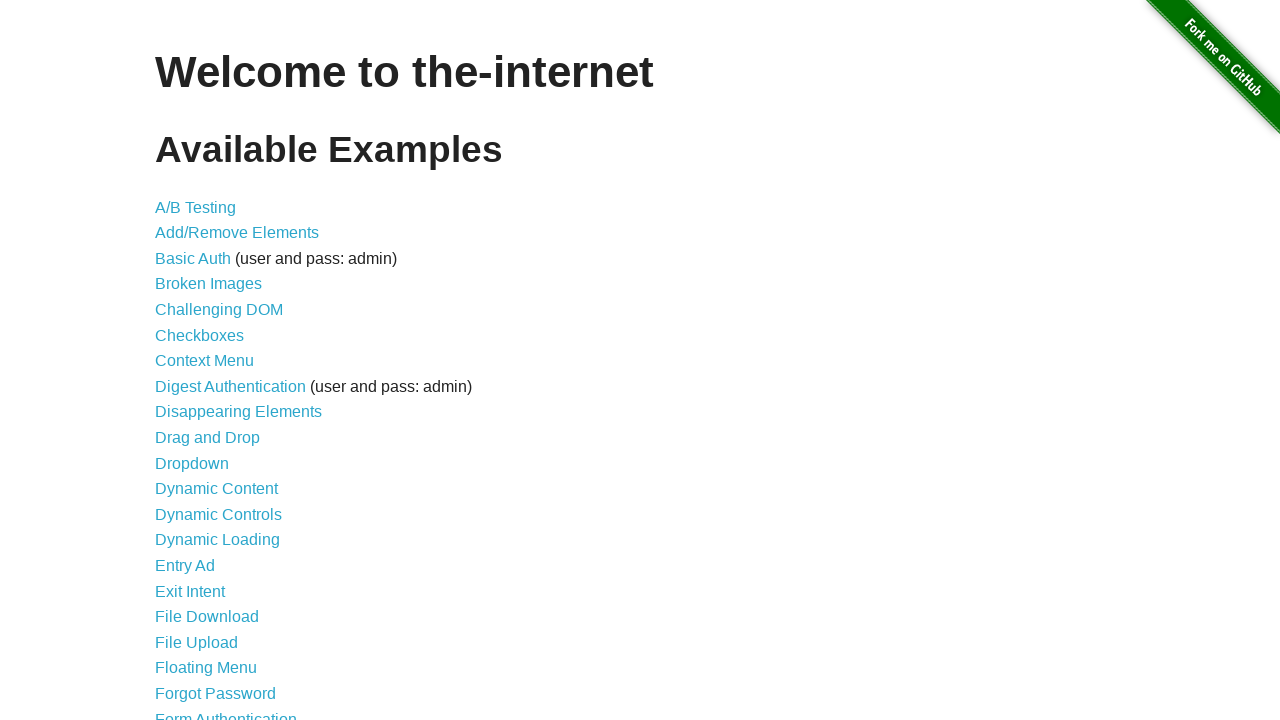

jQuery Growl library loaded and ready
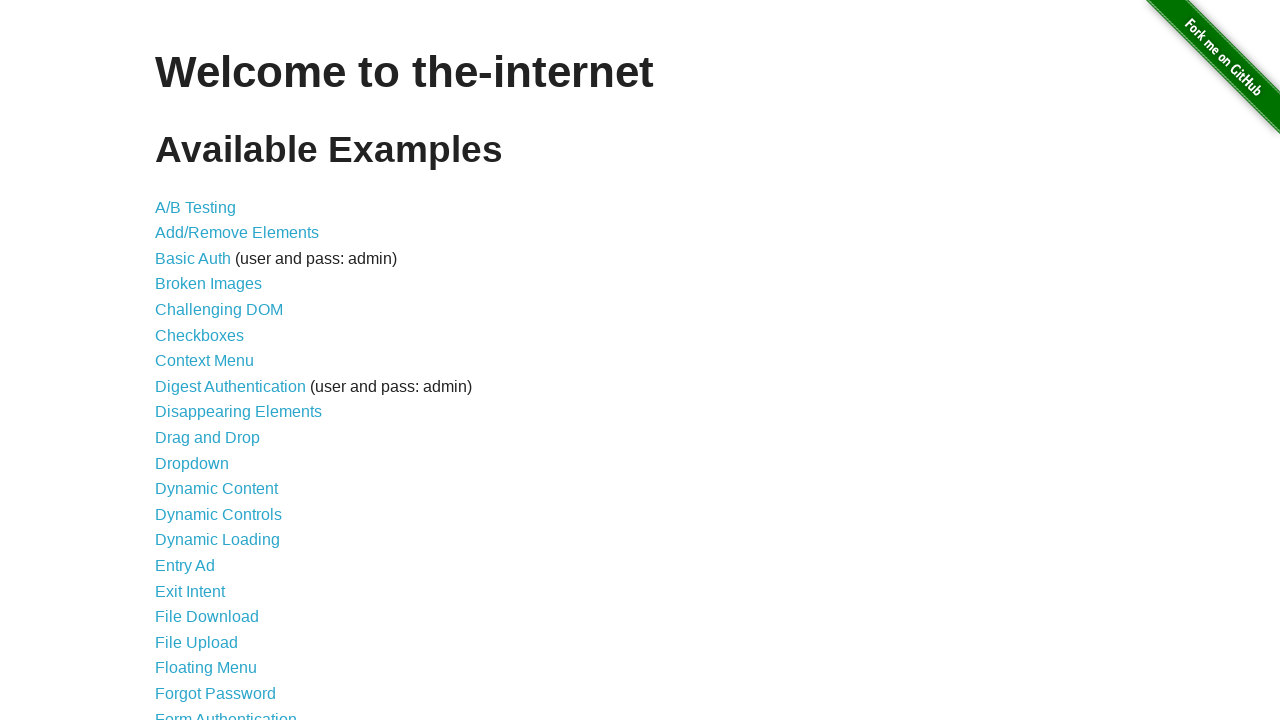

Displayed jQuery Growl notification with title 'GET' and message '/'
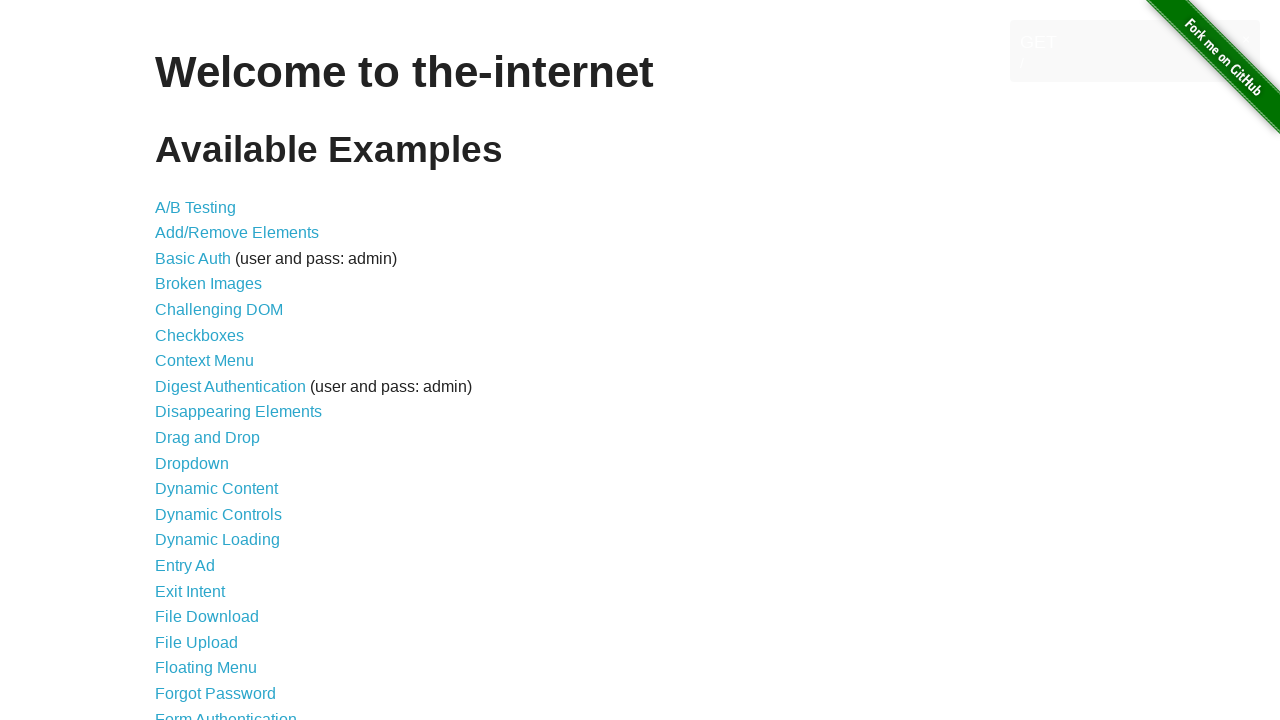

Waited 2 seconds to view the notification
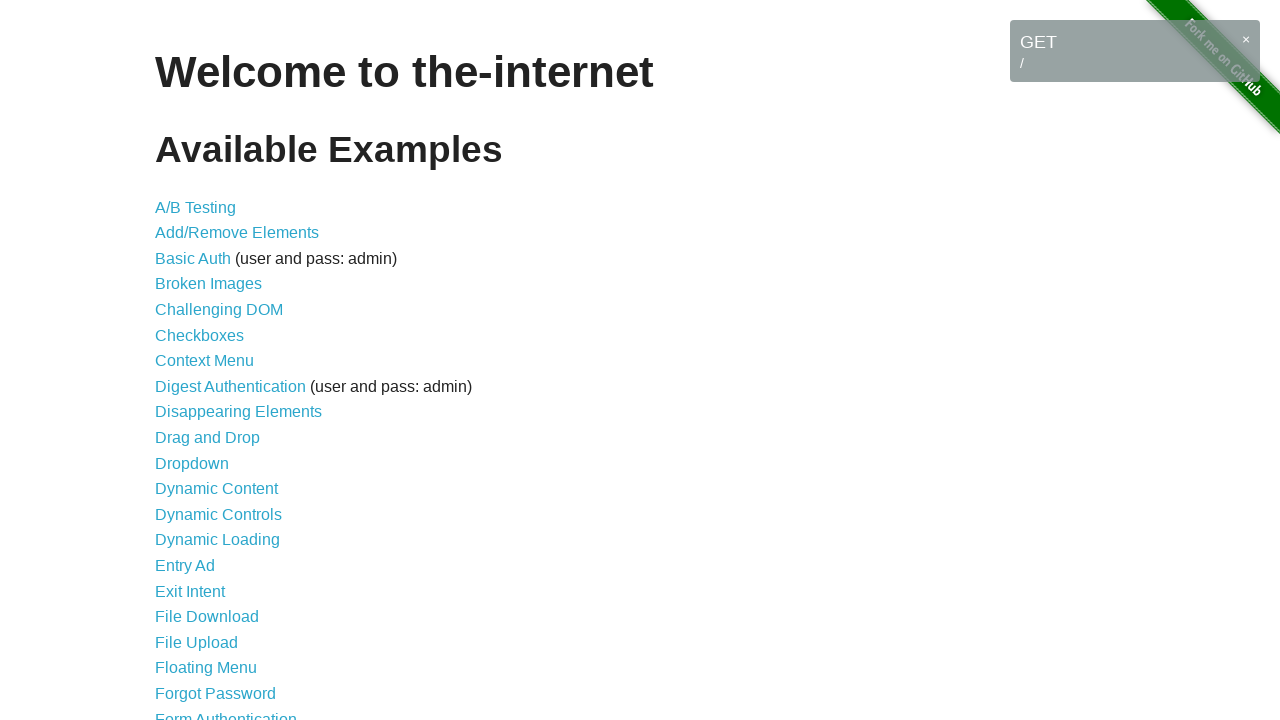

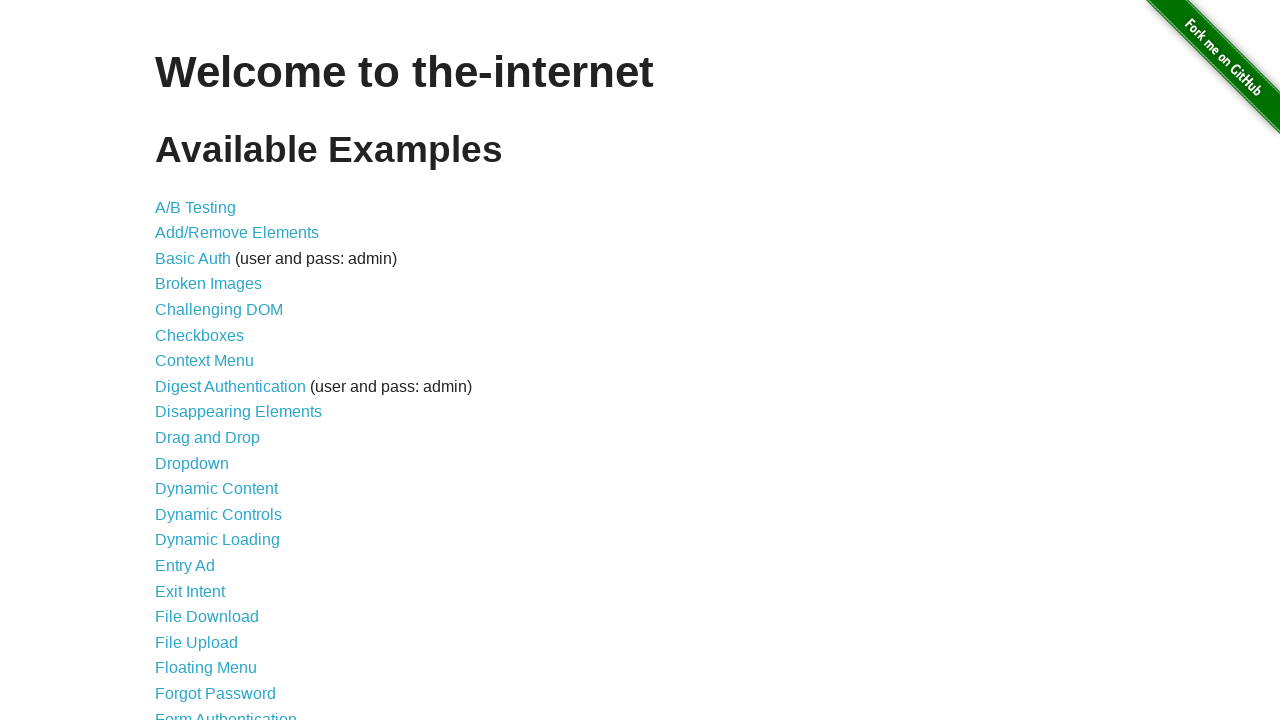